Tests dynamic content loading by clicking a Start button and waiting for a hidden element to become visible

Starting URL: https://the-internet.herokuapp.com/dynamic_loading/1

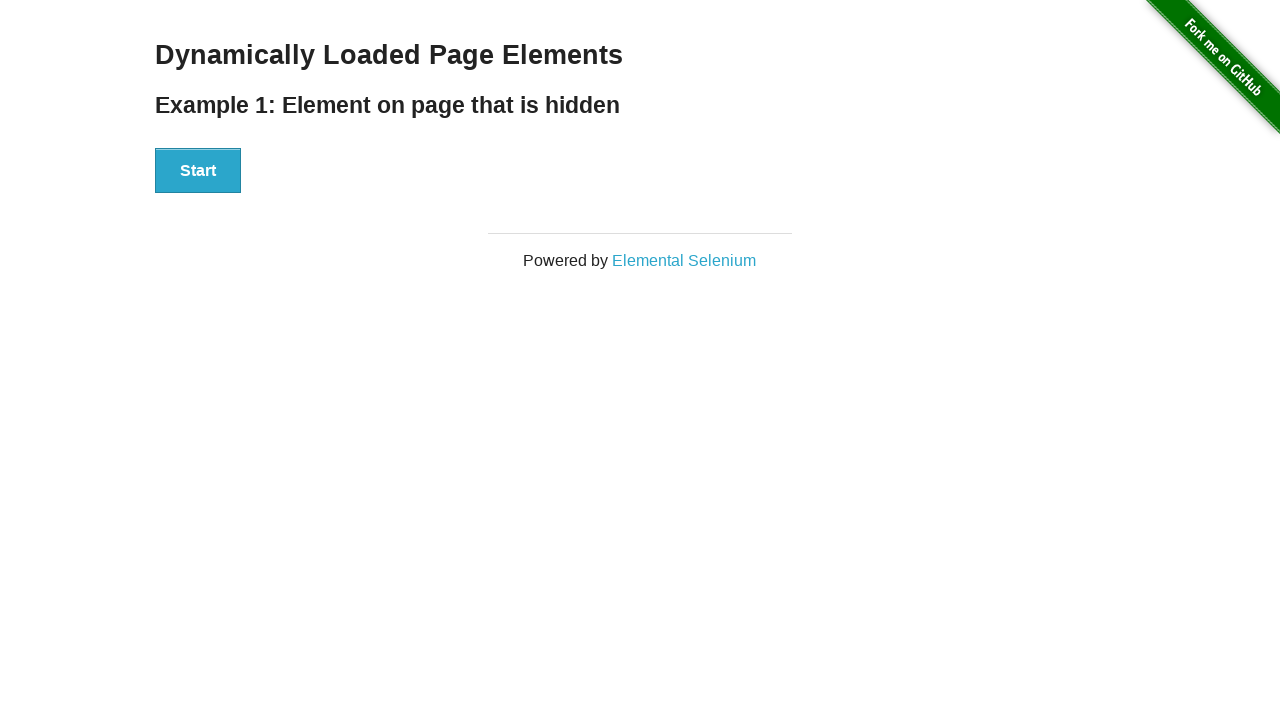

Clicked Start button to trigger dynamic content loading at (198, 171) on xpath=//button[.='Start']
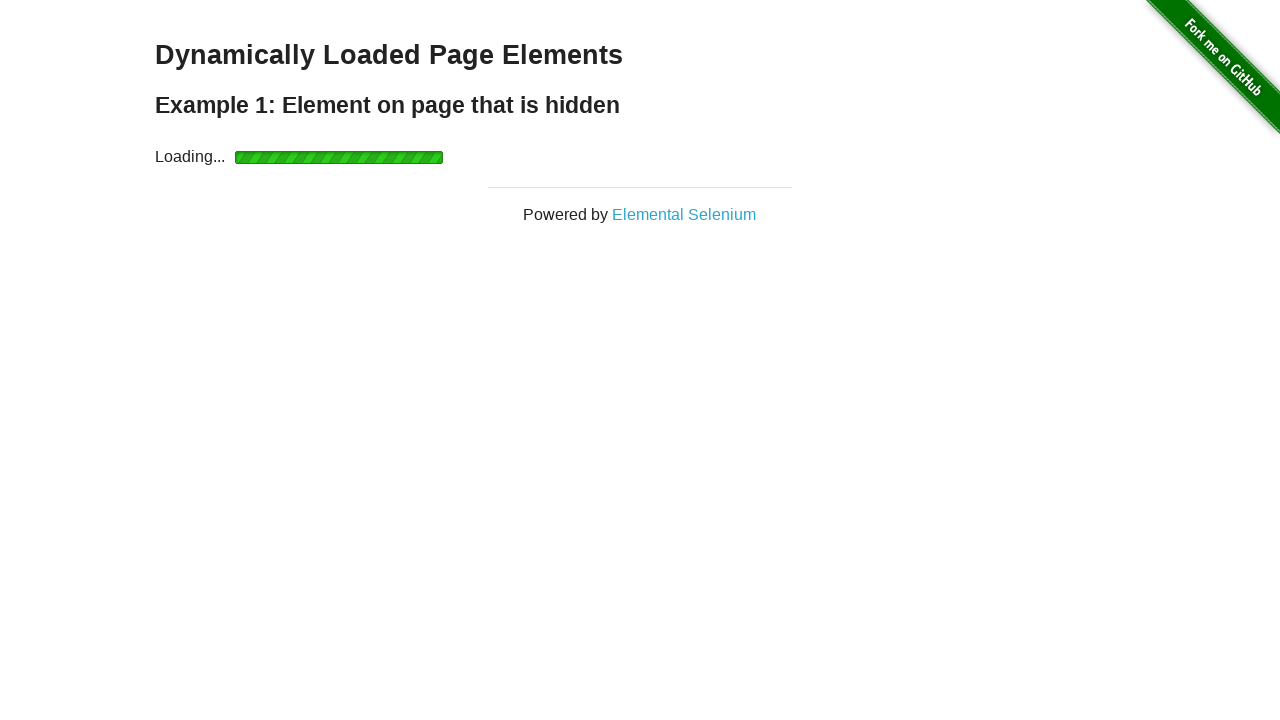

Hidden element became visible after waiting for dynamic content to load
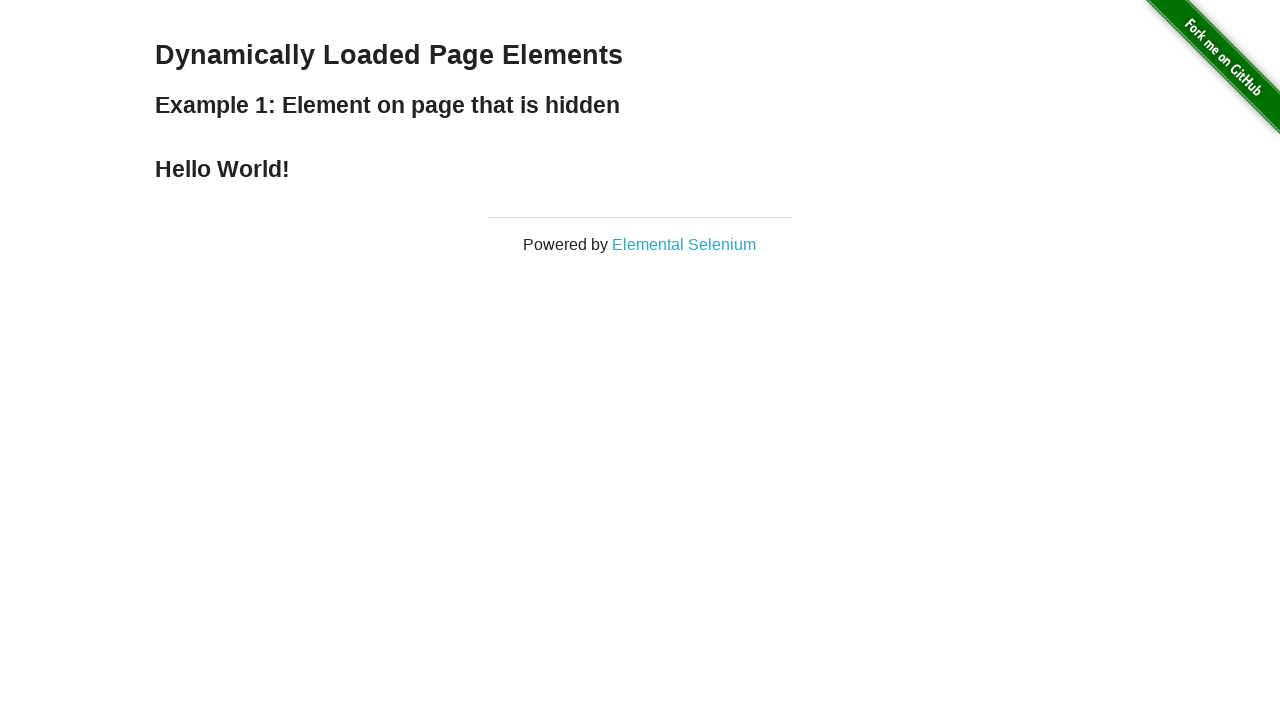

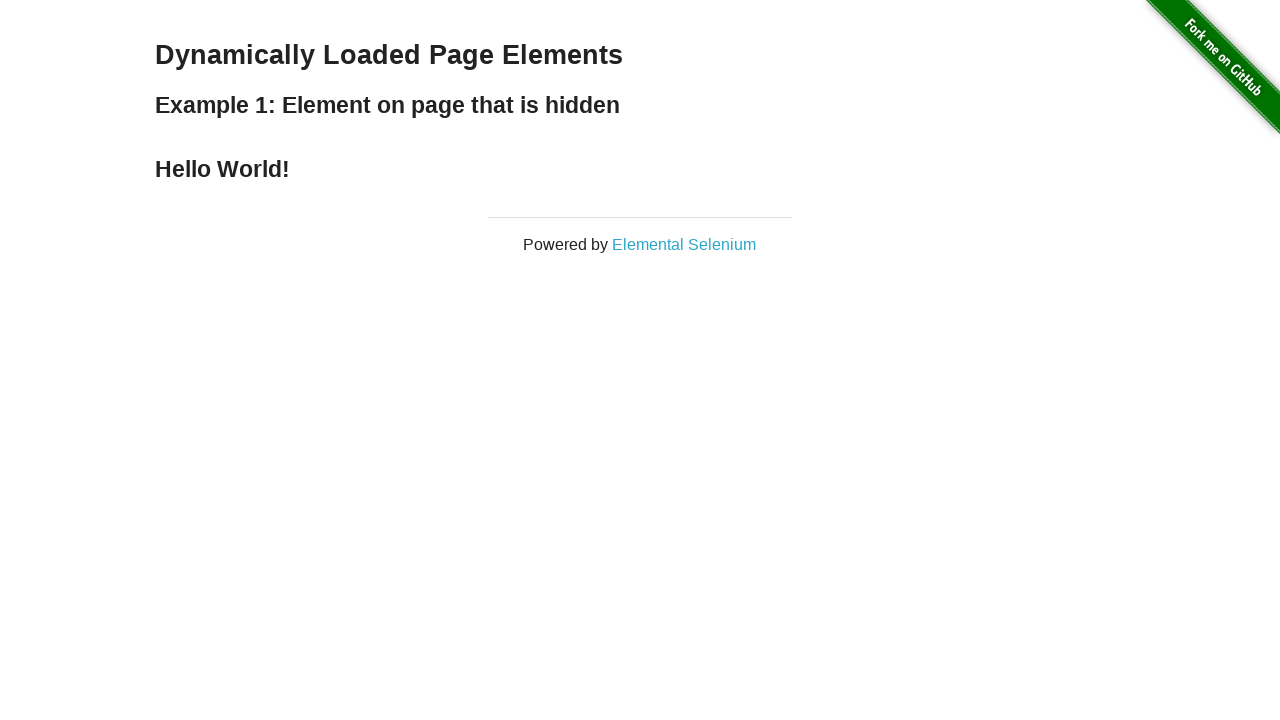